Tests finding a link by its text (a calculated mathematical value), clicking it, then filling out a form with first name, last name, city, and country fields and submitting it.

Starting URL: http://suninjuly.github.io/find_link_text

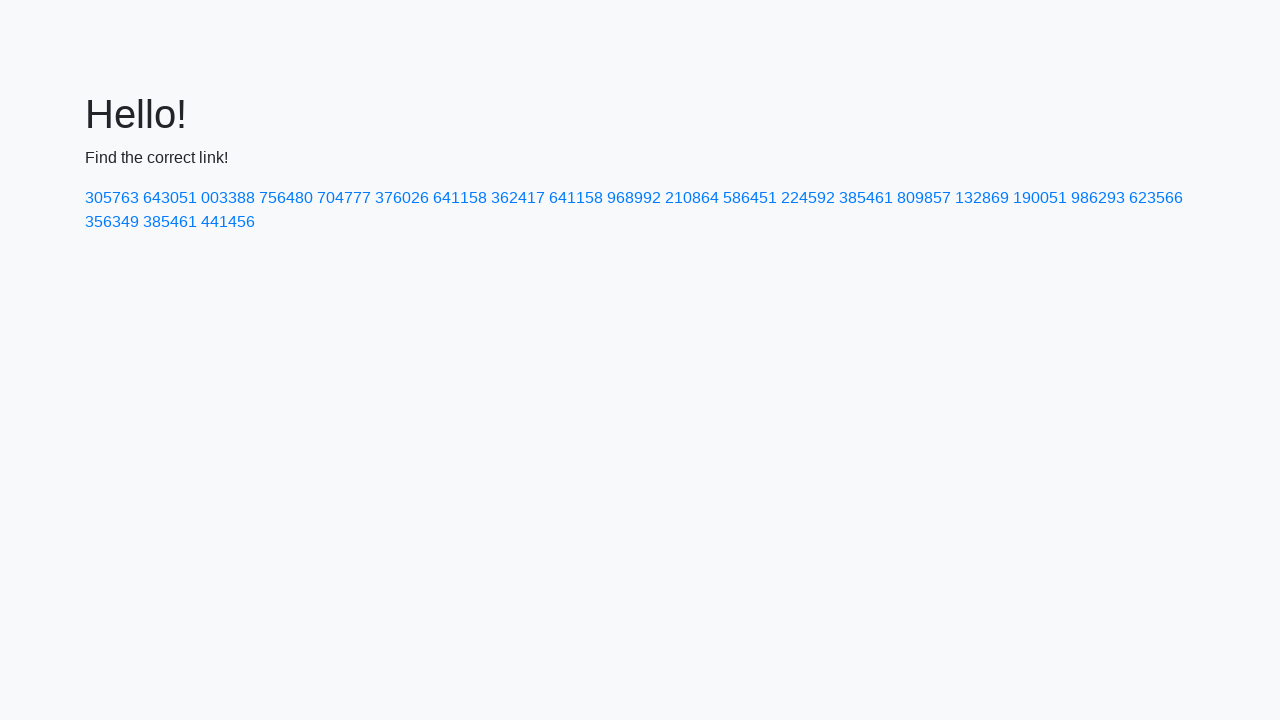

Clicked link with calculated text value '224592' at (808, 198) on a:text('224592')
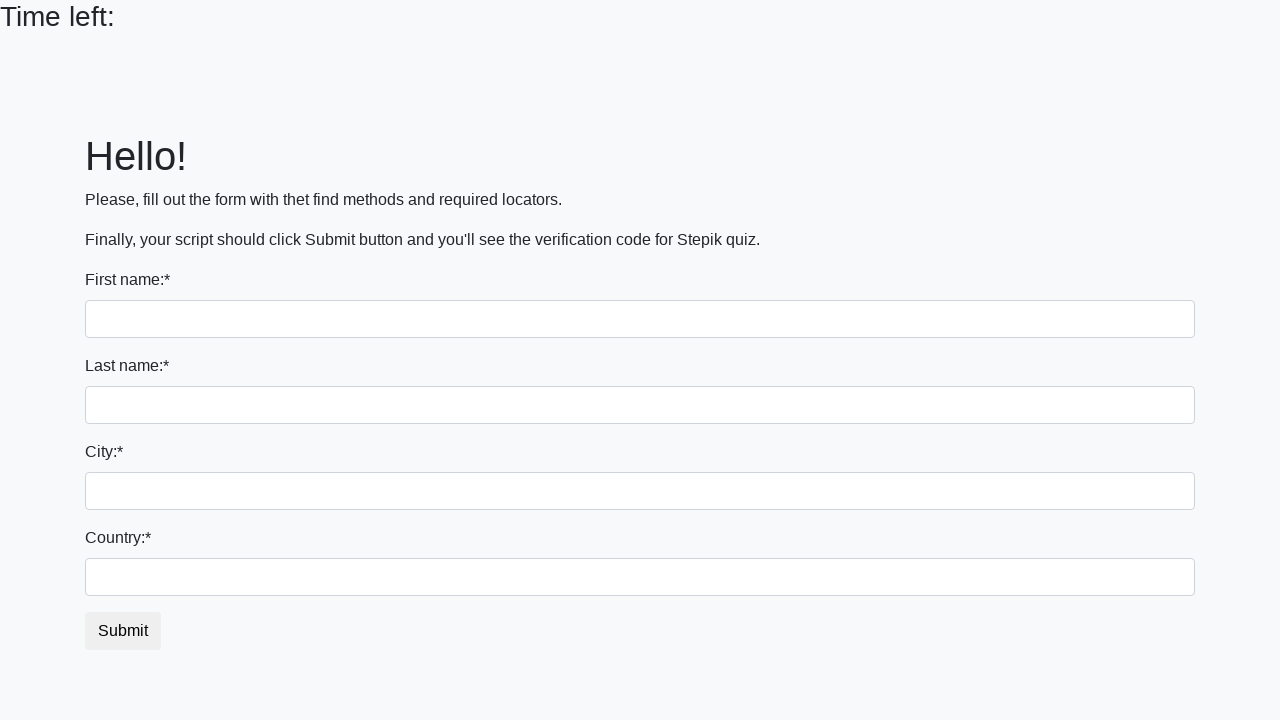

Filled first name field with 'Ivan' on input >> nth=0
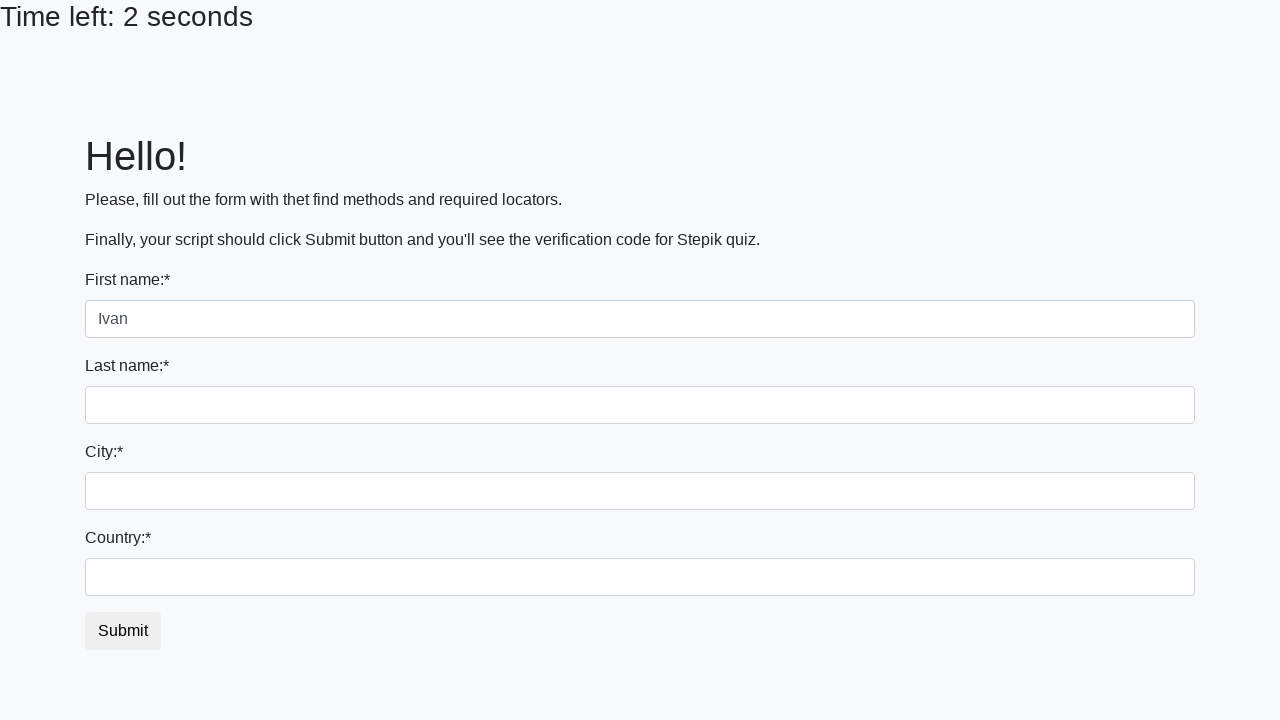

Filled last name field with 'Petrov' on input[name='last_name']
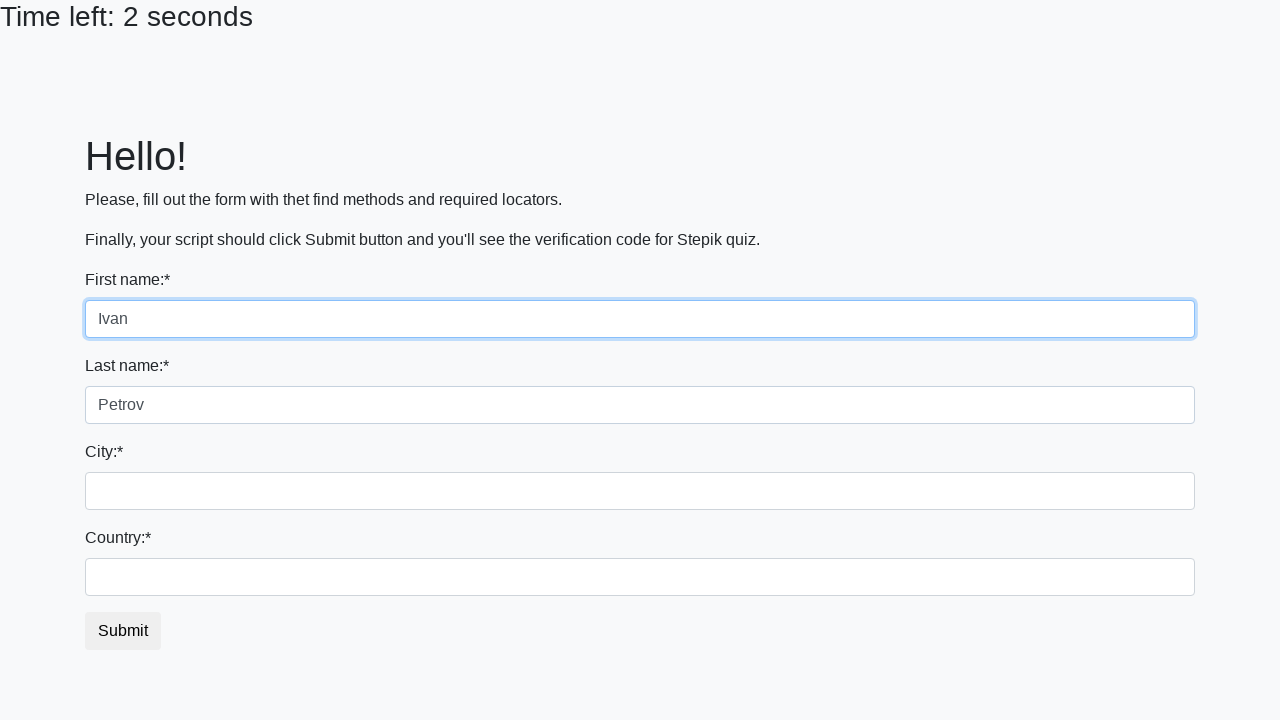

Filled city field with 'Smolensk' on .city
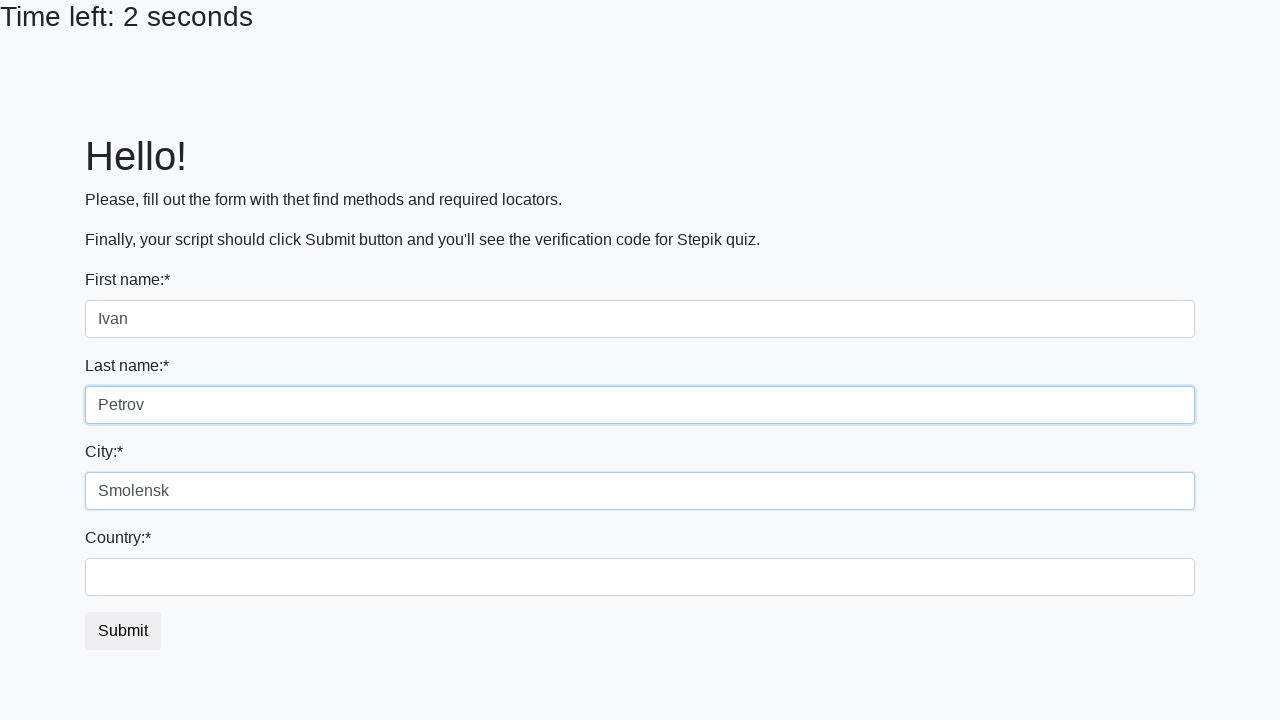

Filled country field with 'Russia' on #country
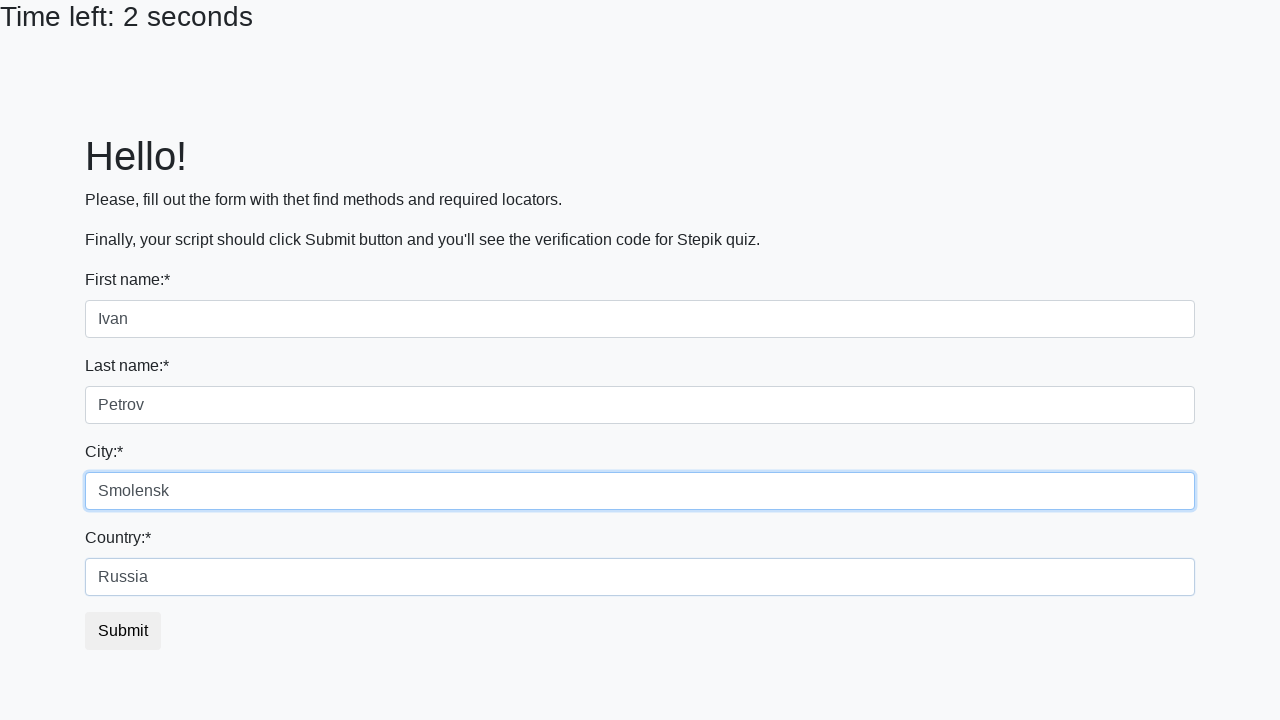

Clicked submit button to submit form at (123, 631) on button.btn
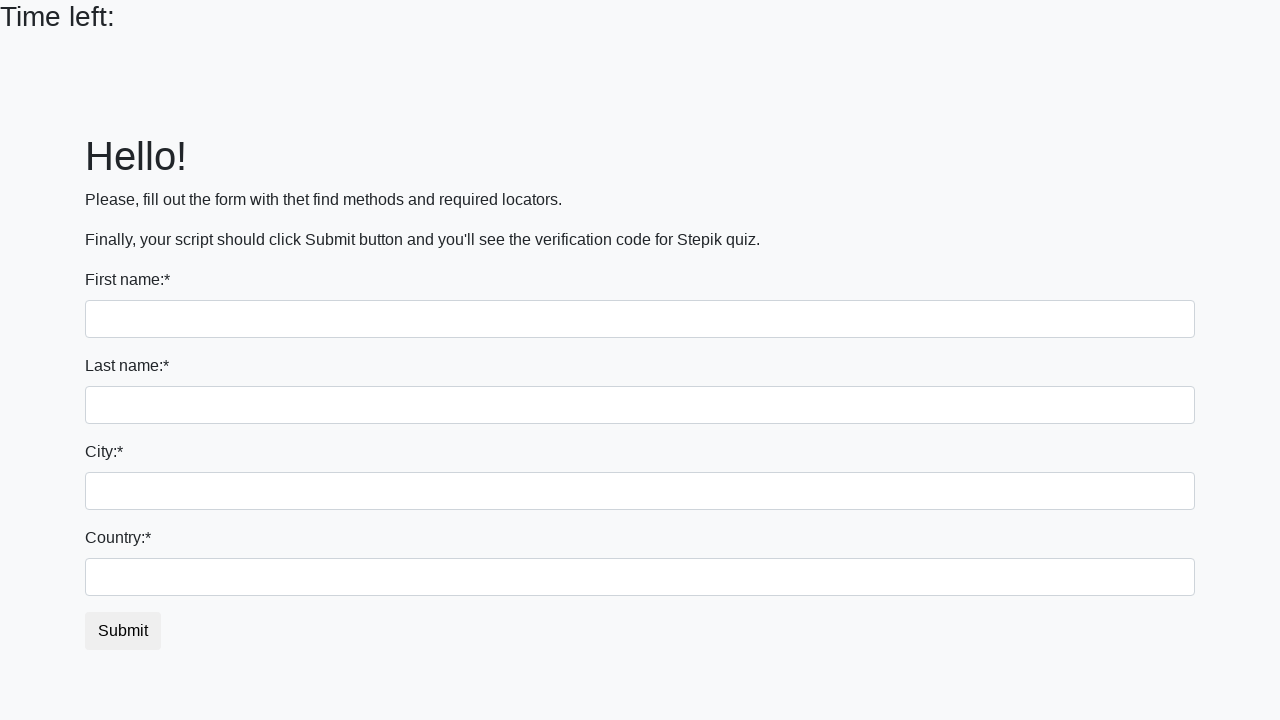

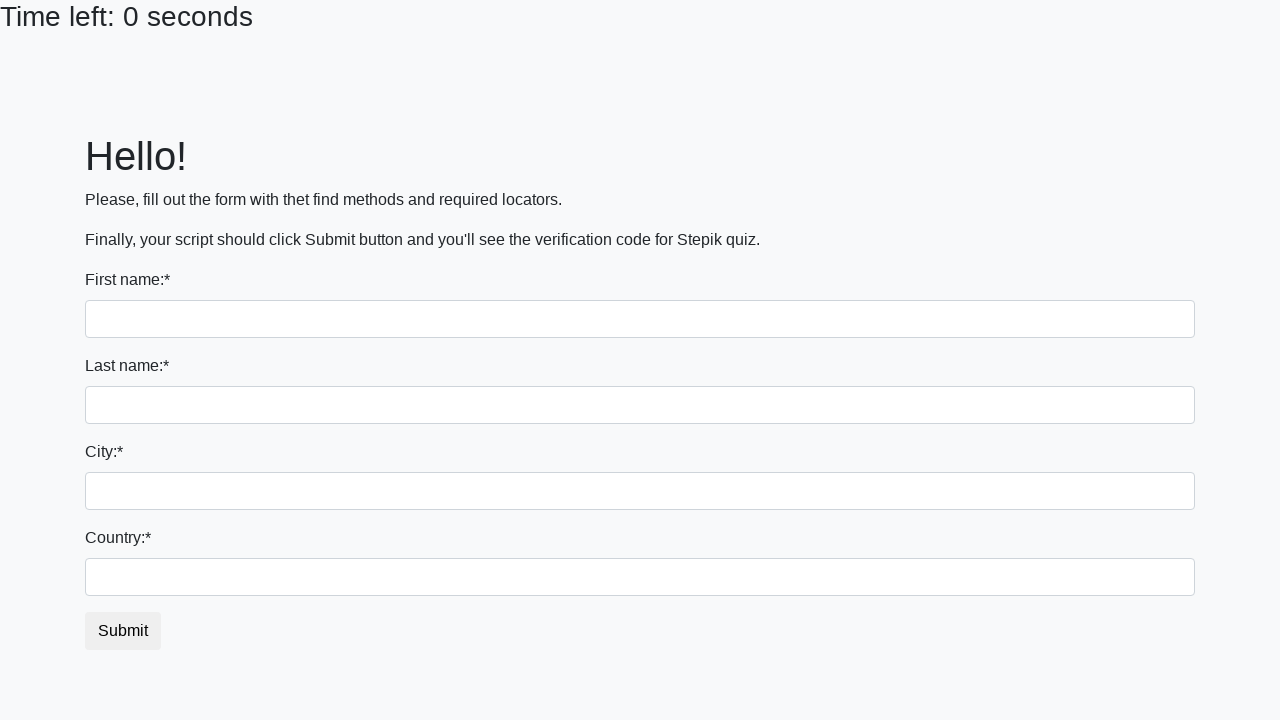